Tests Expedia's flight search form by selecting the flights tab, choosing one-way trip option, and filling in departure and arrival airport fields with location codes.

Starting URL: https://www.expedia.ca

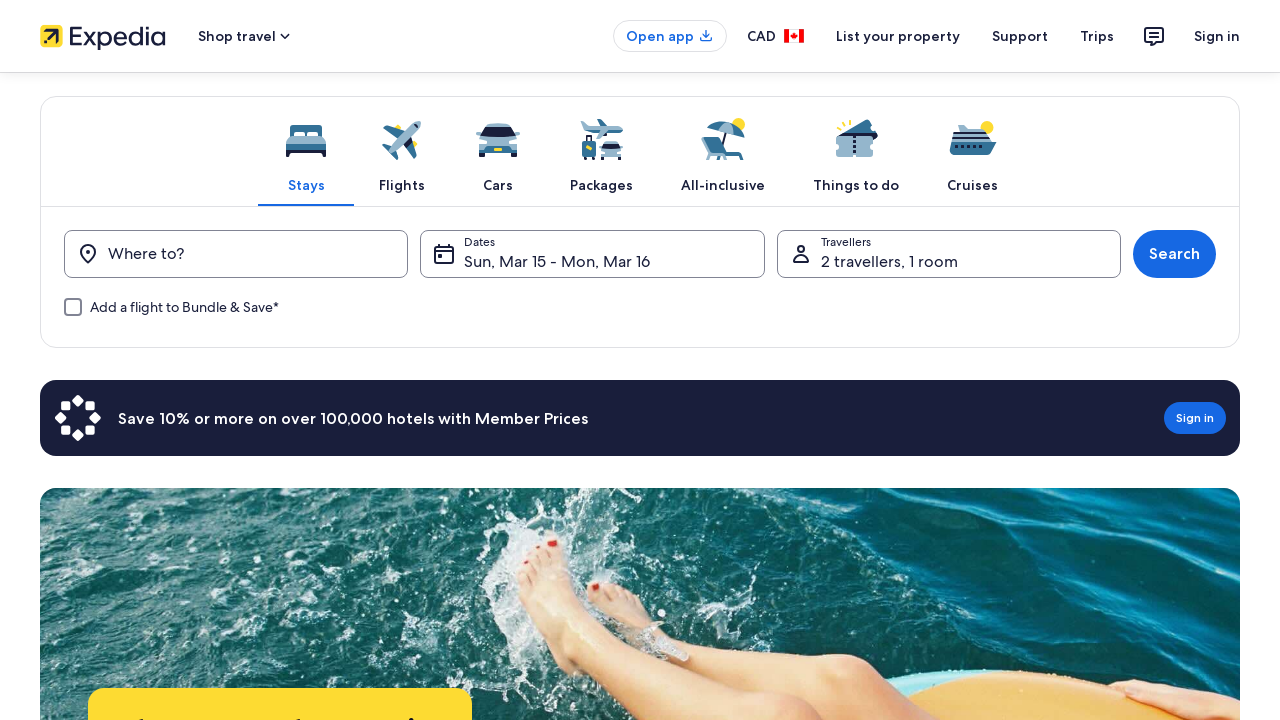

Clicked on Flights tab at (402, 151) on a[aria-controls="search_form_product_selector_flights"]
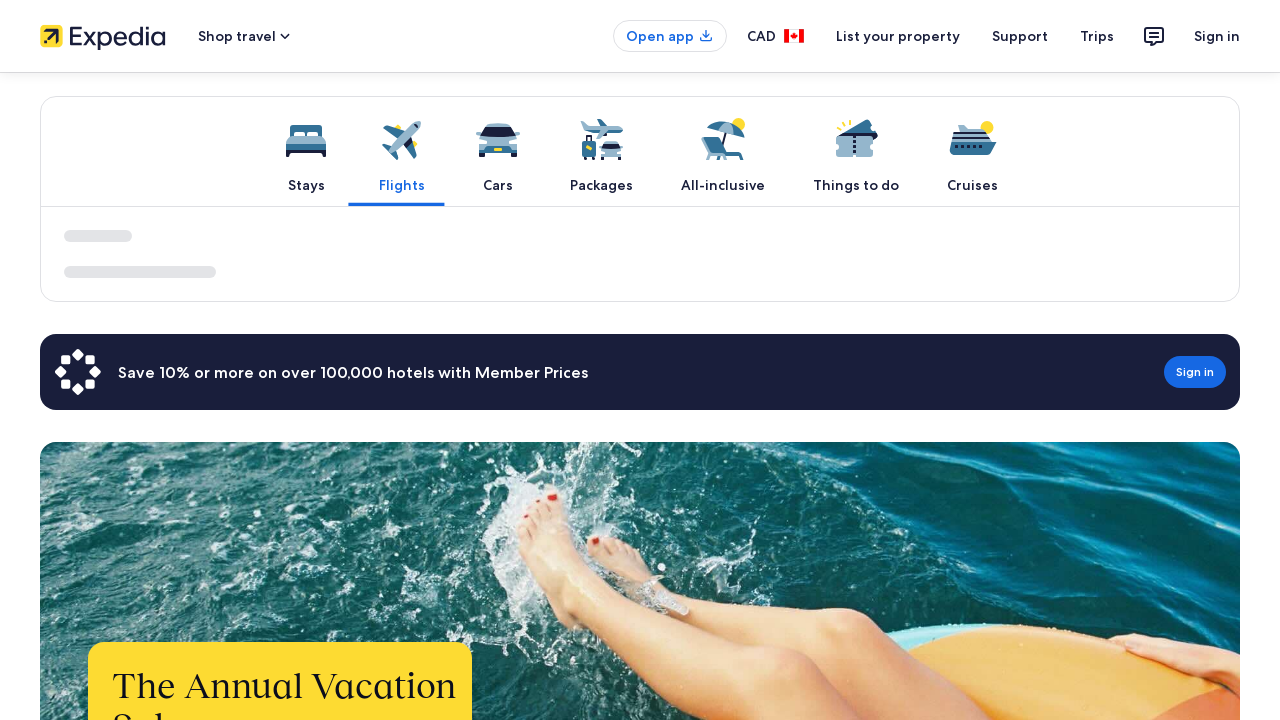

Waited for Flights tab to load
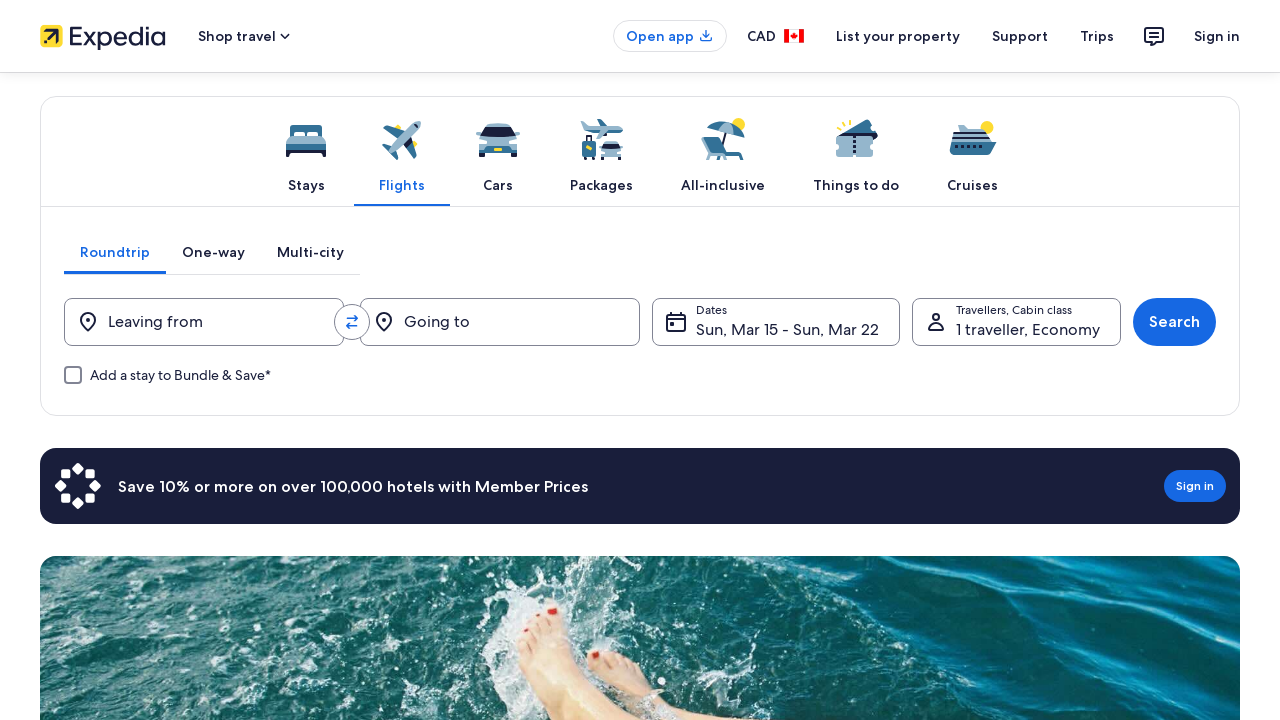

Clicked on One-way trip option at (214, 252) on a[aria-controls="FlightSearchForm_ONE_WAY"]
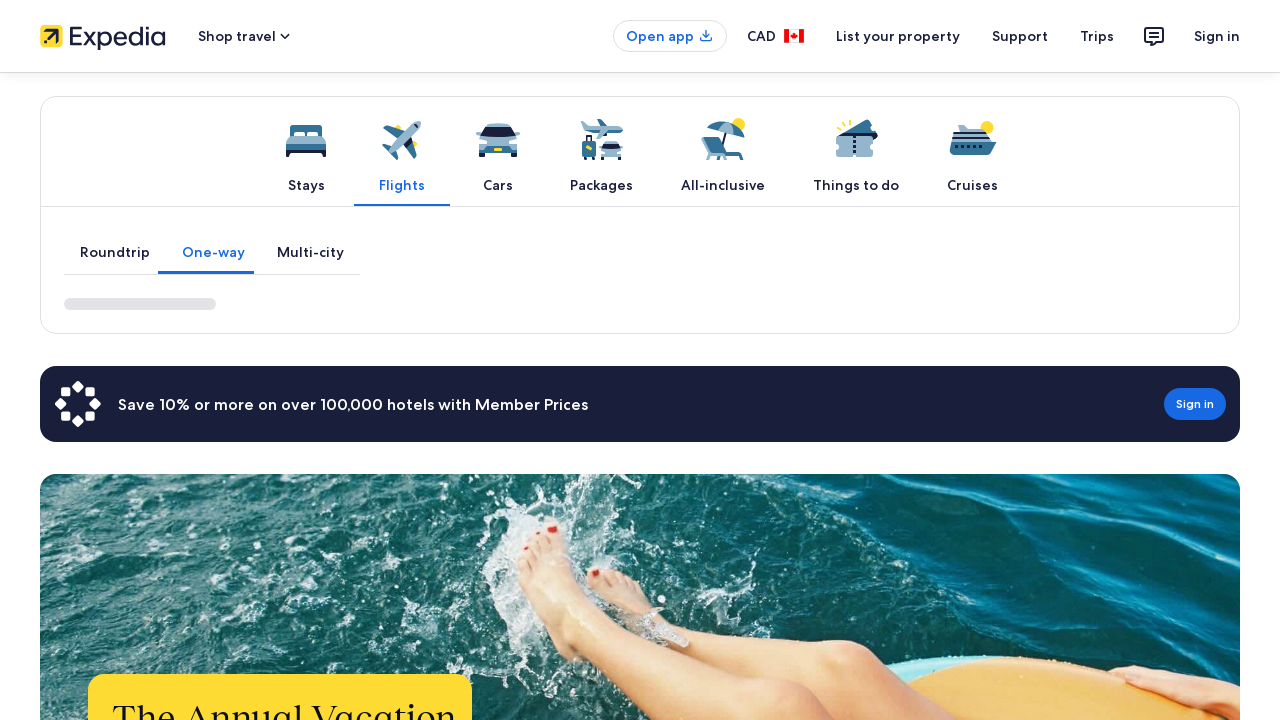

Waited for One-way option to be selected
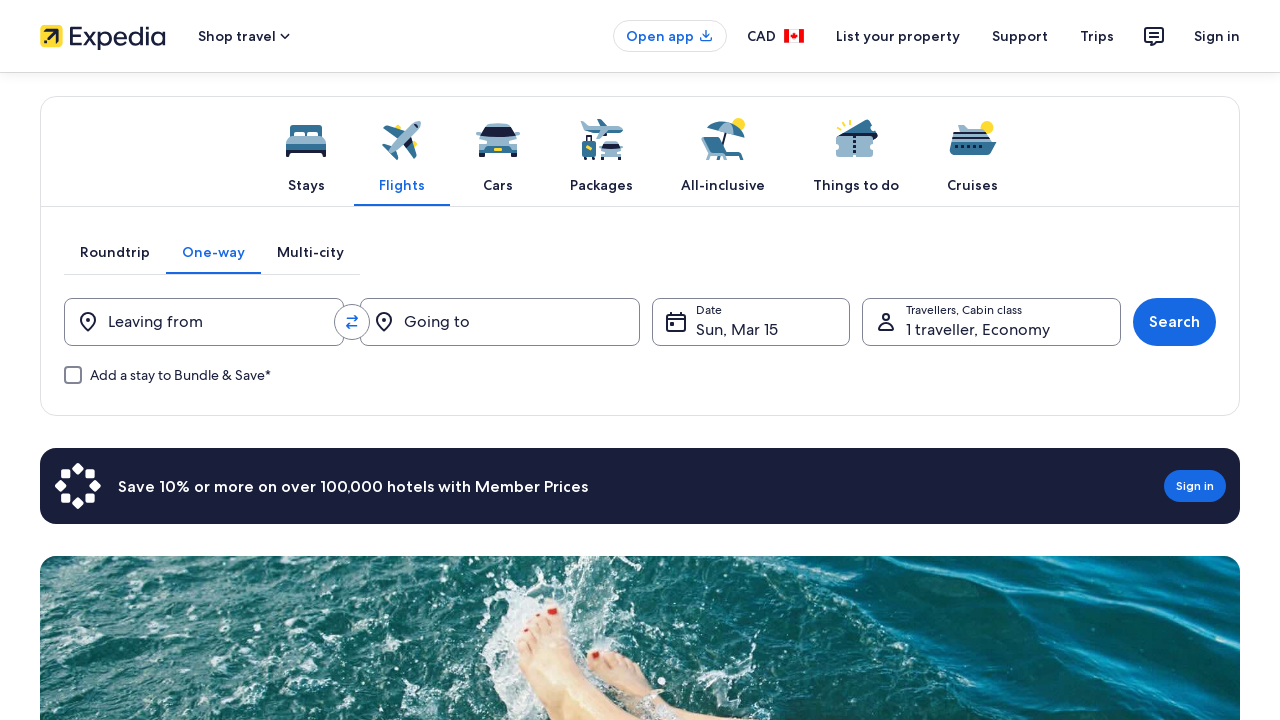

Clicked on 'Leaving from' field at (204, 322) on button[aria-label="Leaving from"]
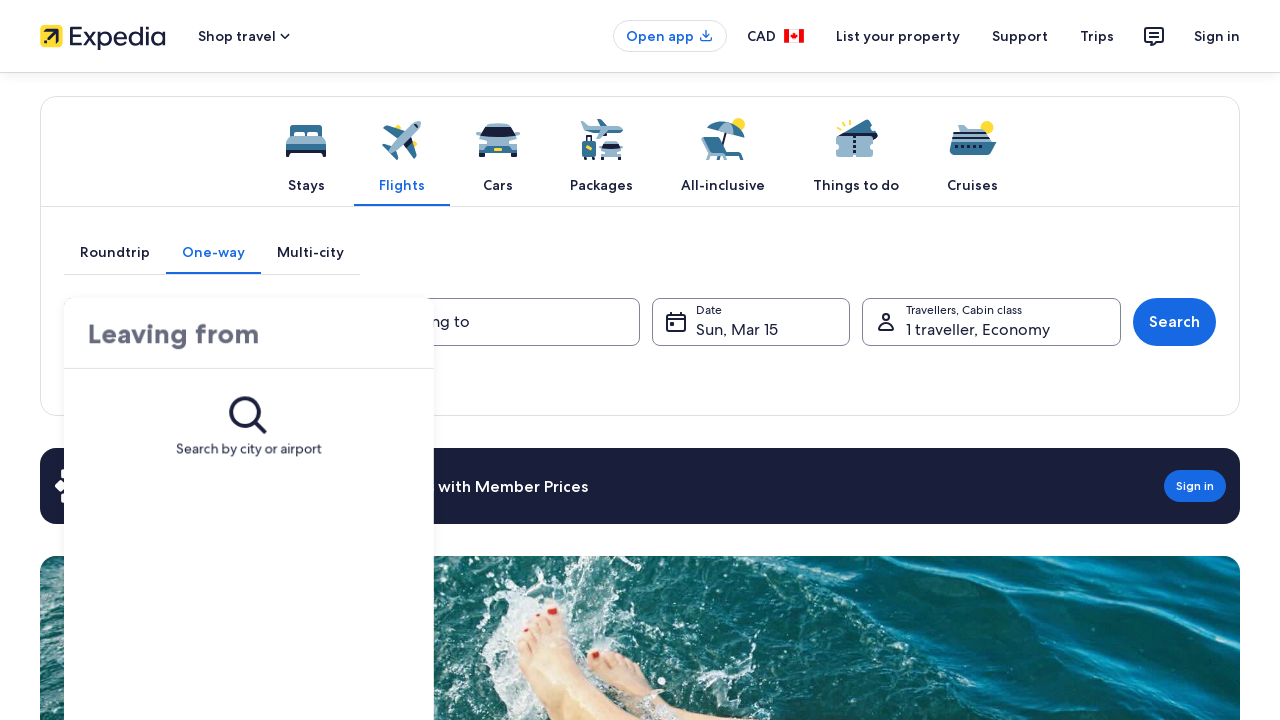

Waited for departure airport dropdown to open
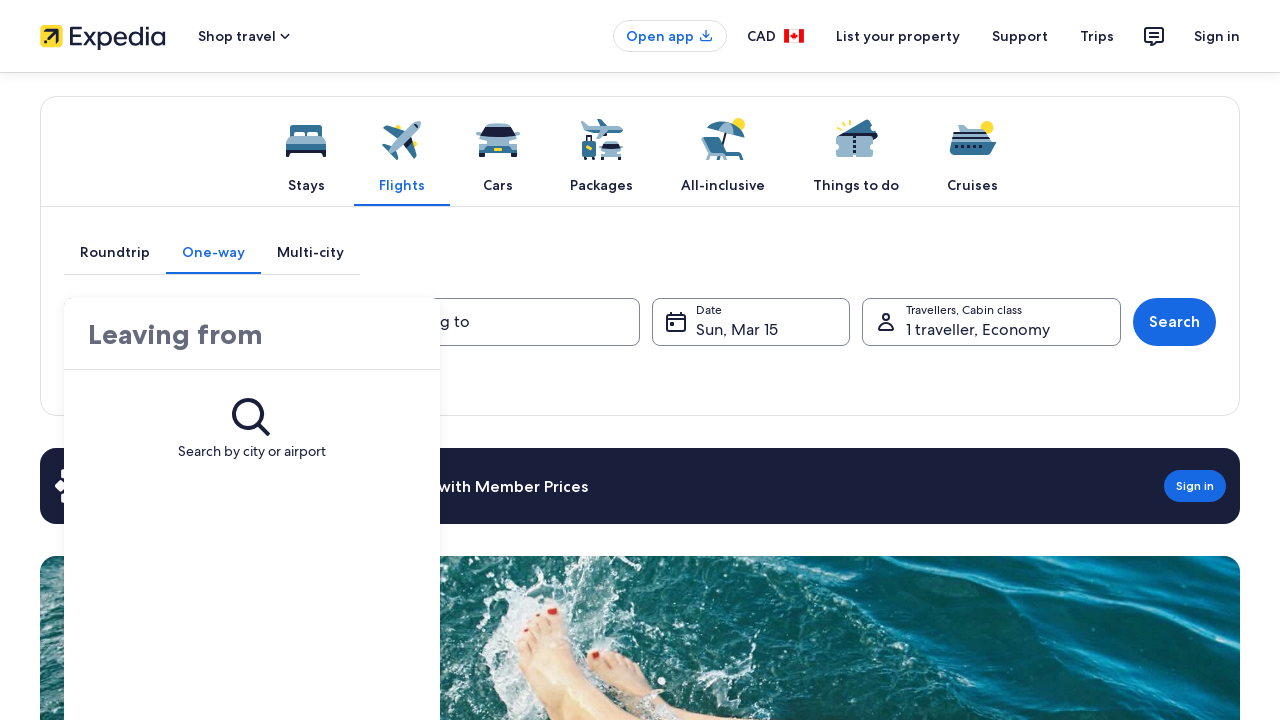

Typed departure airport code 'YEG'
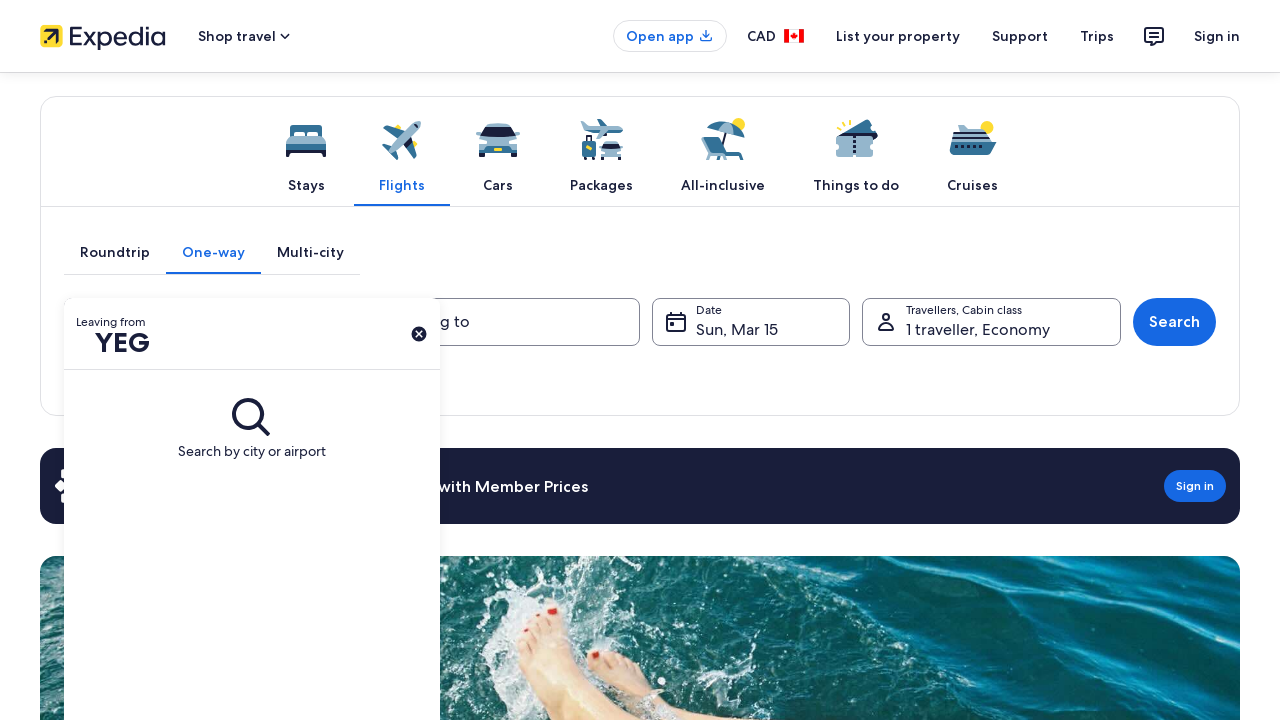

Waited for airport search results to appear
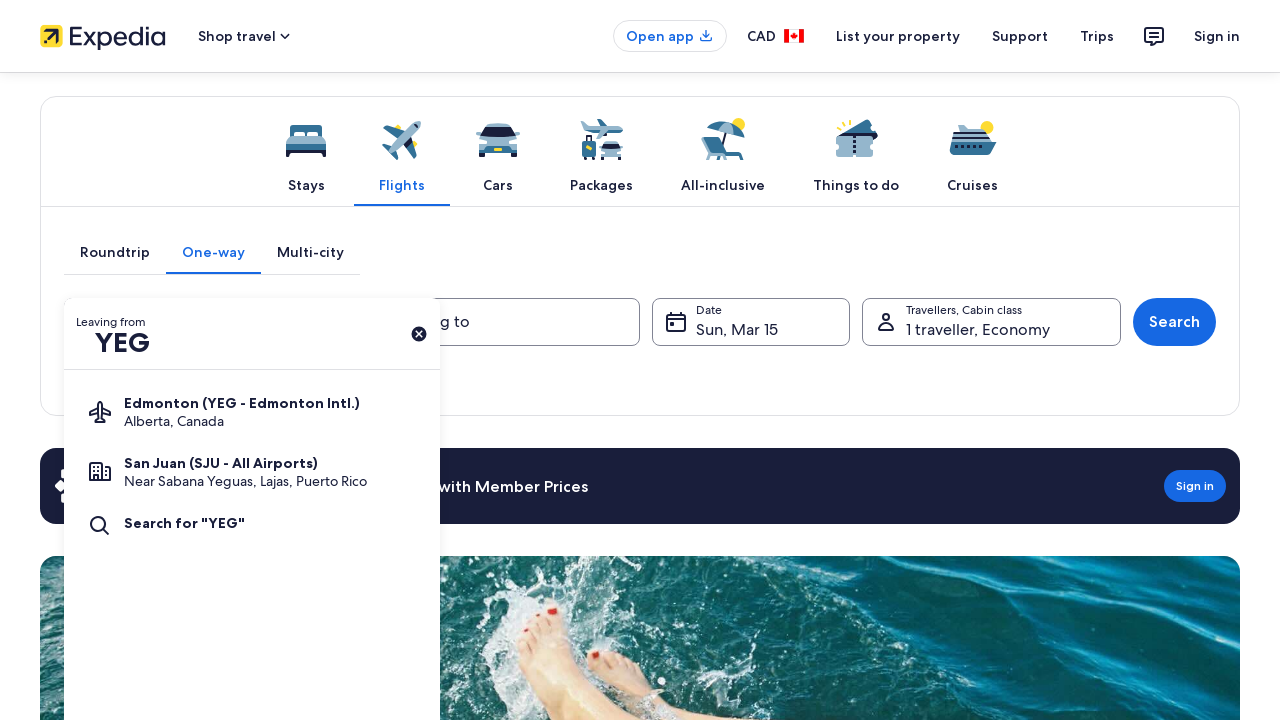

Navigated down in airport dropdown
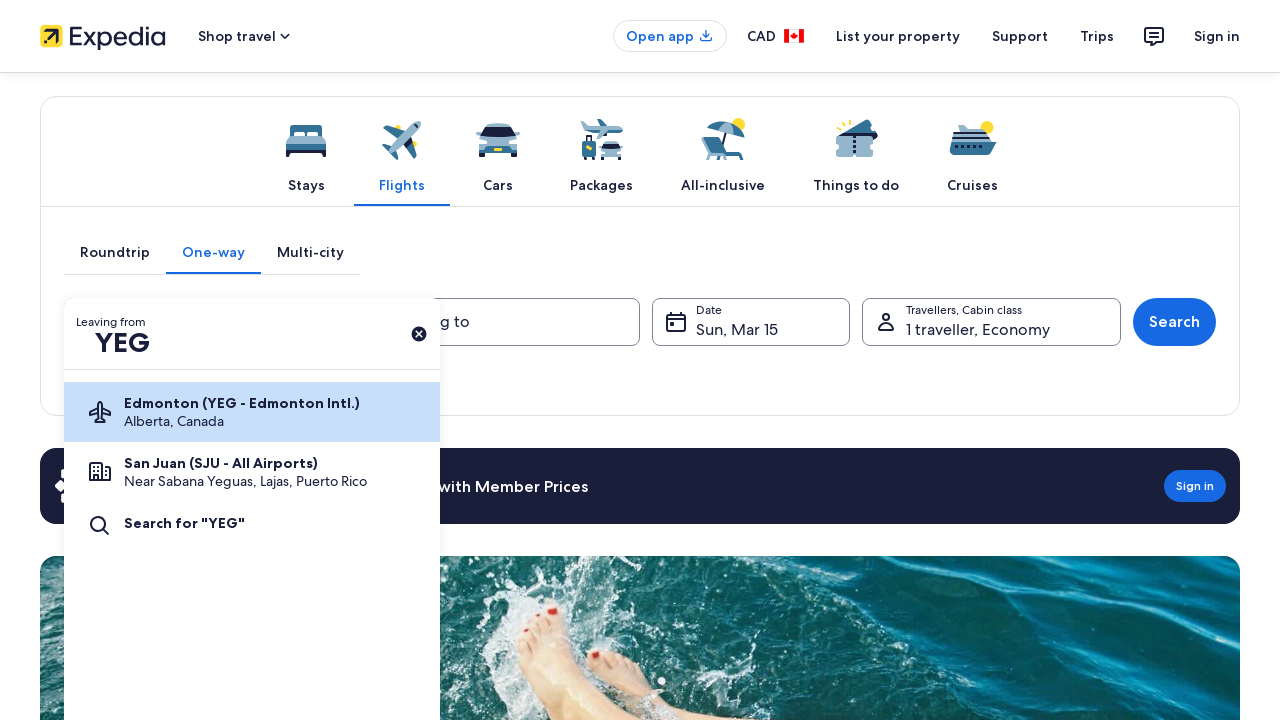

Selected YEG as departure airport
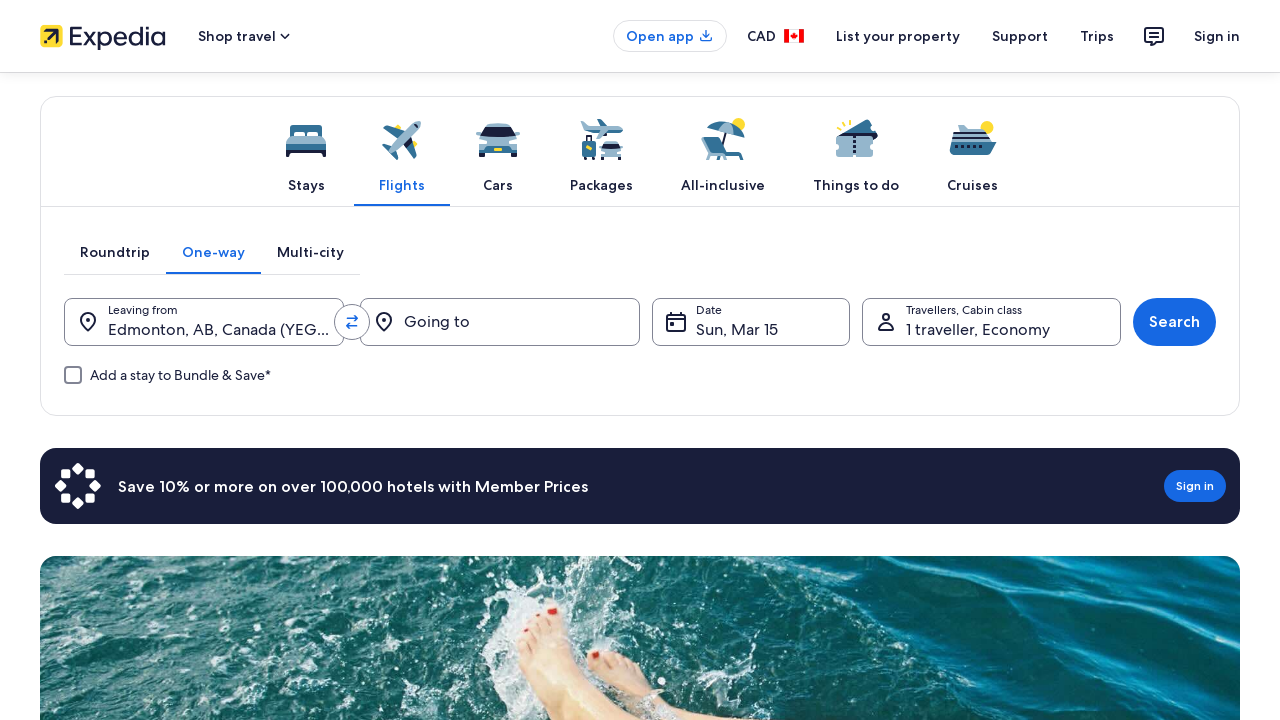

Clicked on 'Going to' field at (500, 322) on button[aria-label="Going to"]
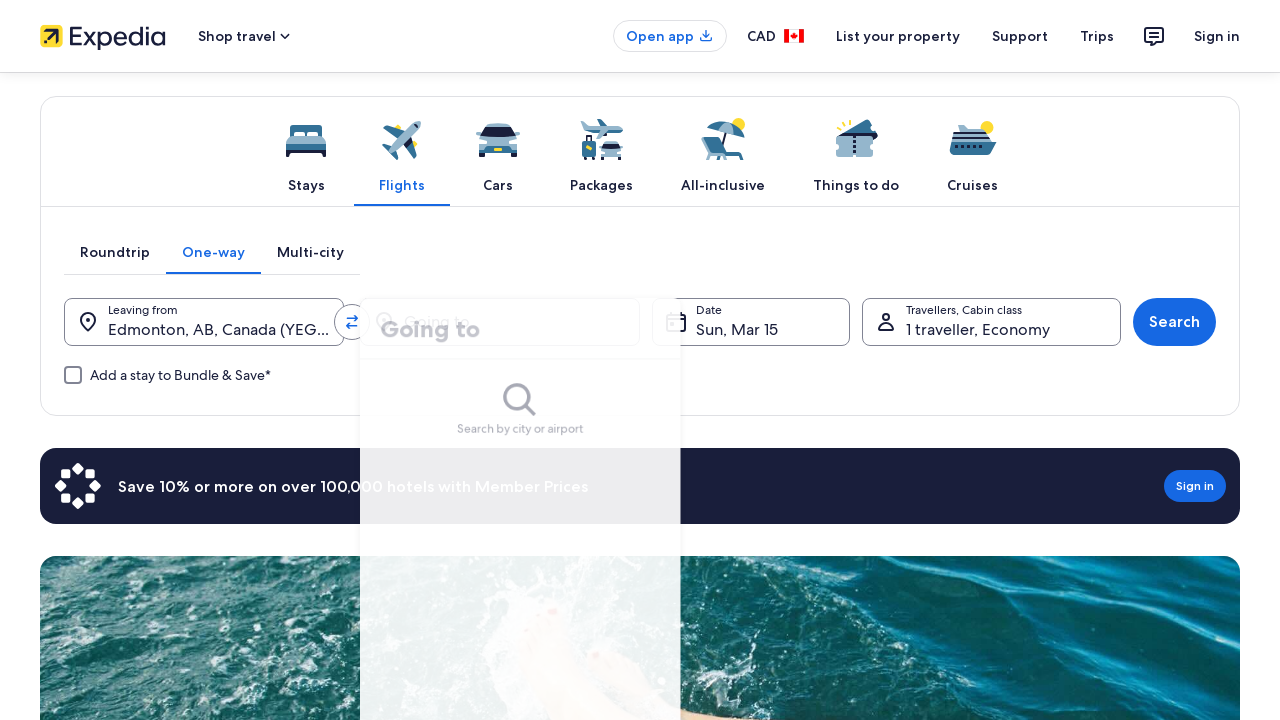

Waited for arrival airport dropdown to open
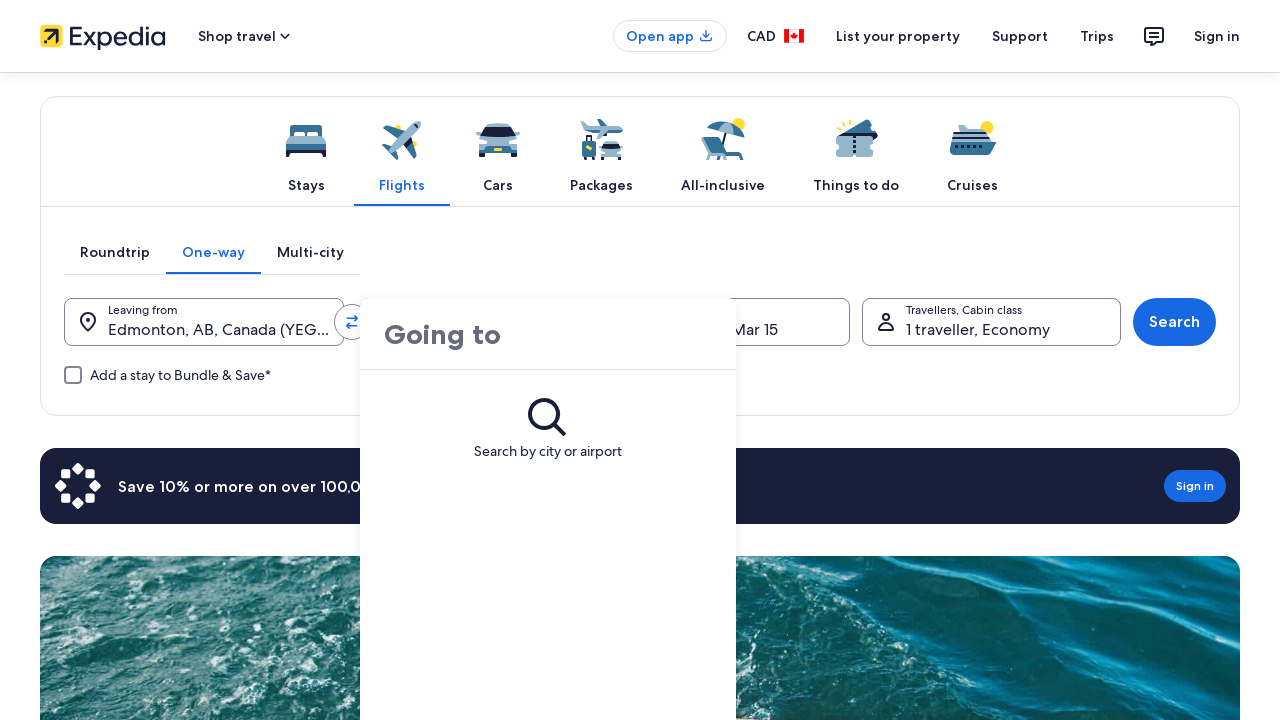

Typed arrival airport code 'PHX'
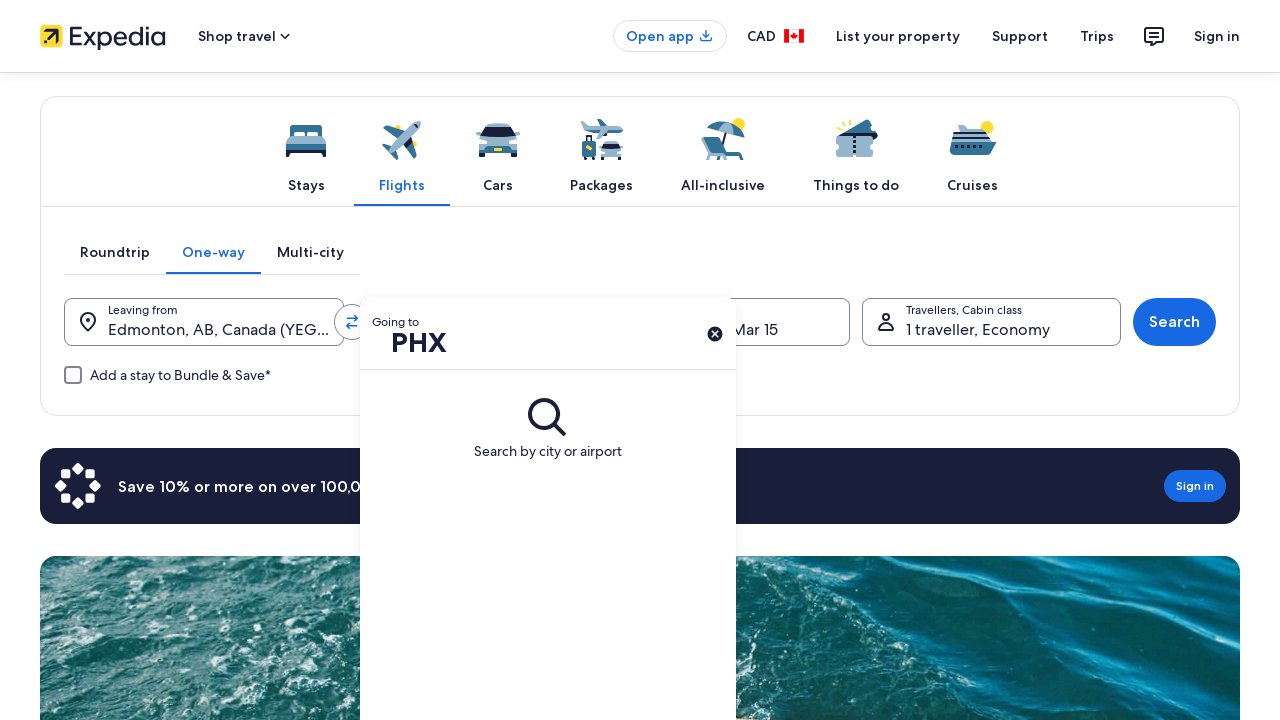

Waited for airport search results to appear
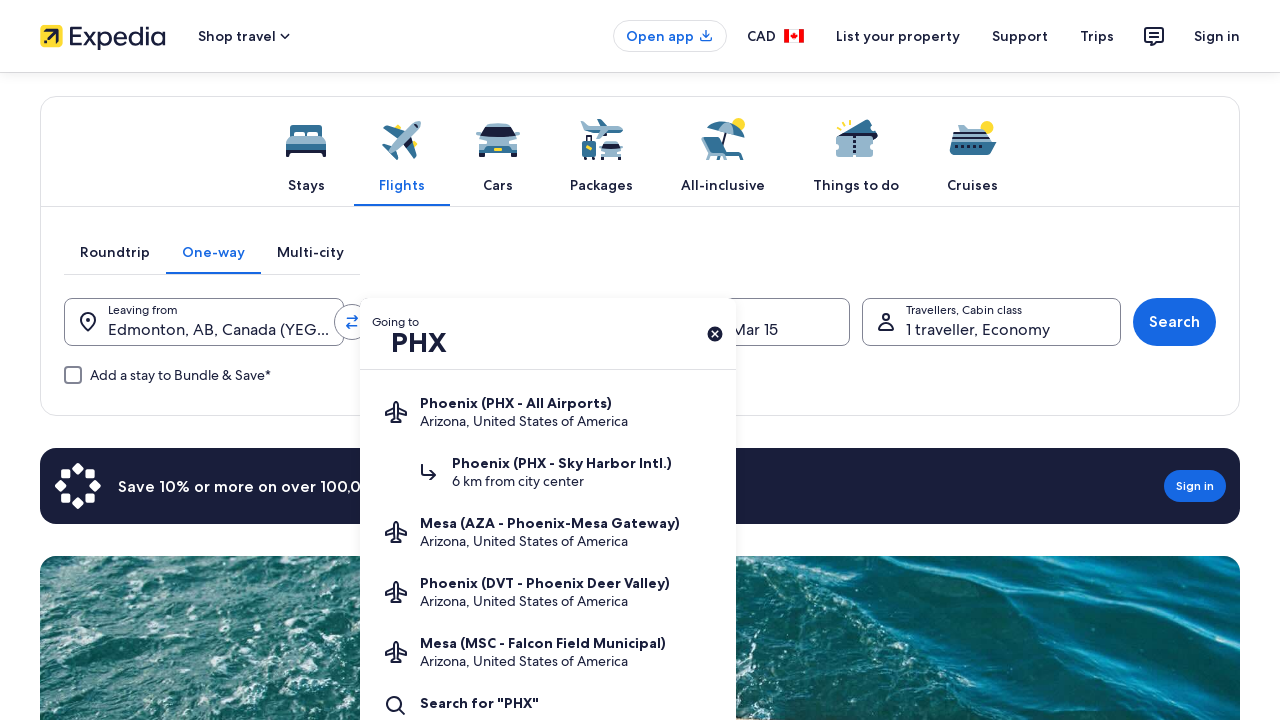

Navigated down in airport dropdown
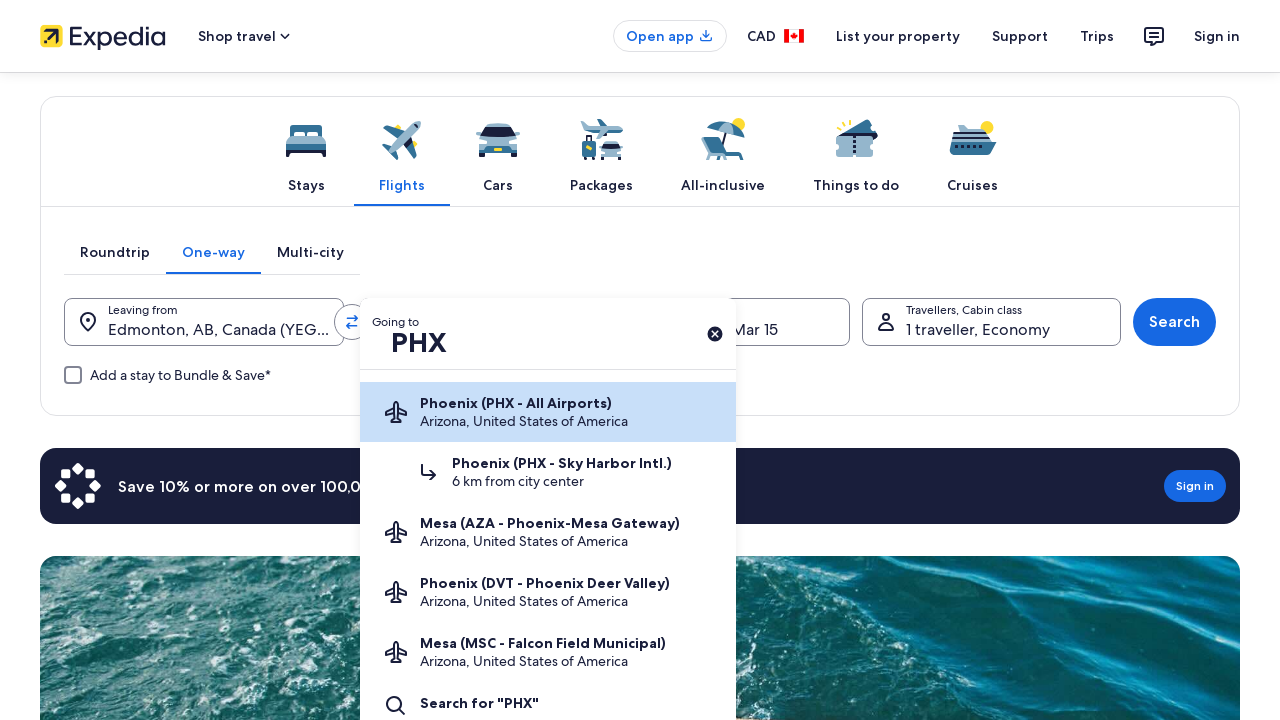

Selected PHX as arrival airport
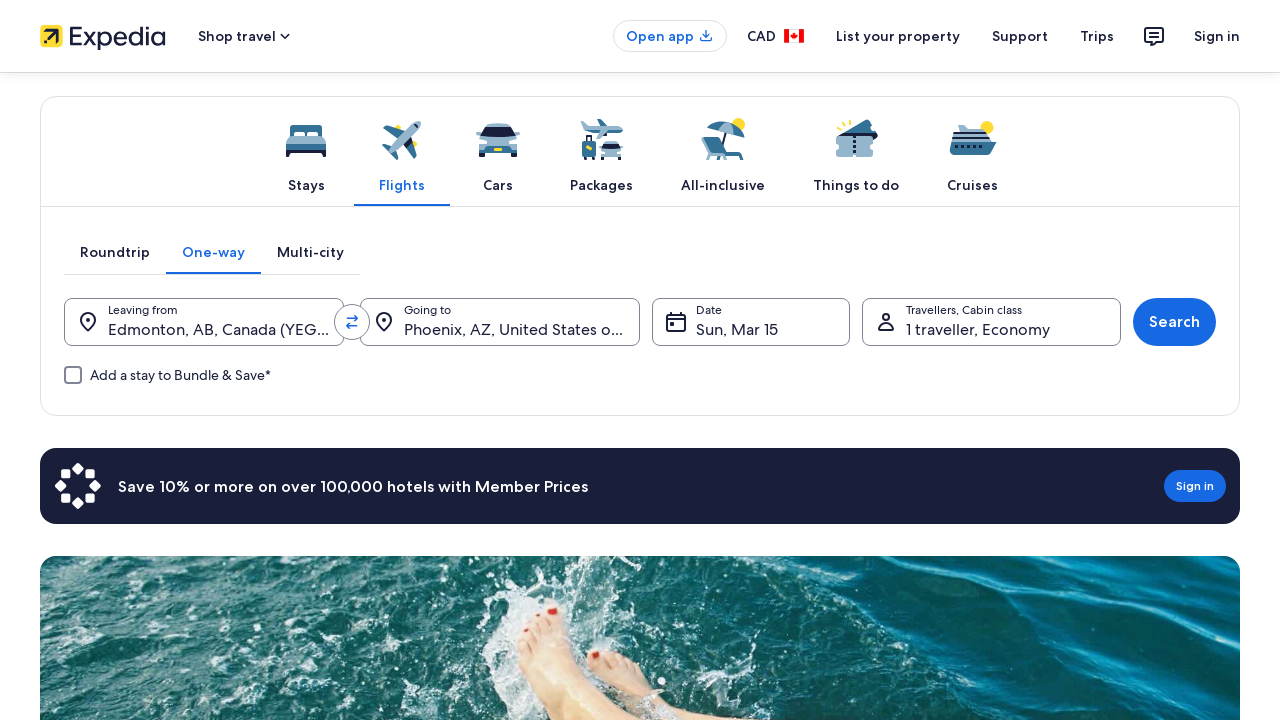

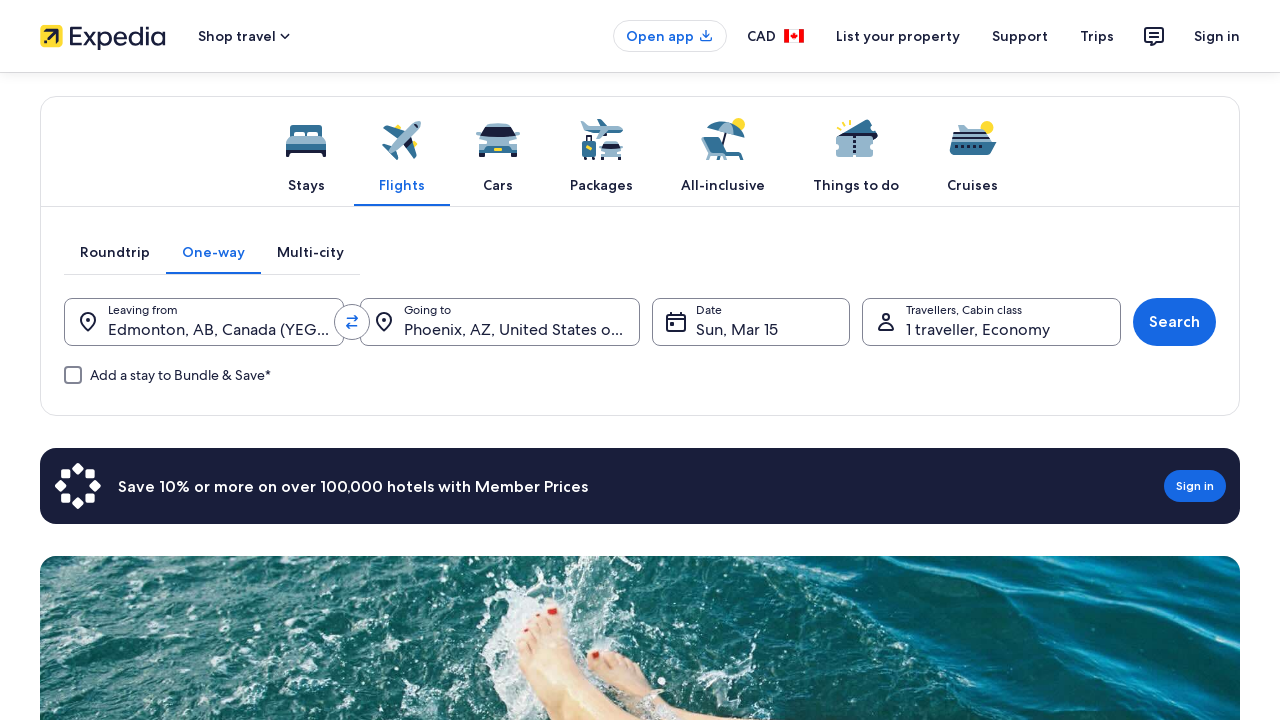